Tests clicking a link with dynamically calculated text (based on mathematical formula), then fills out a form with personal information (first name, last name, city, country) and submits it.

Starting URL: http://suninjuly.github.io/find_link_text

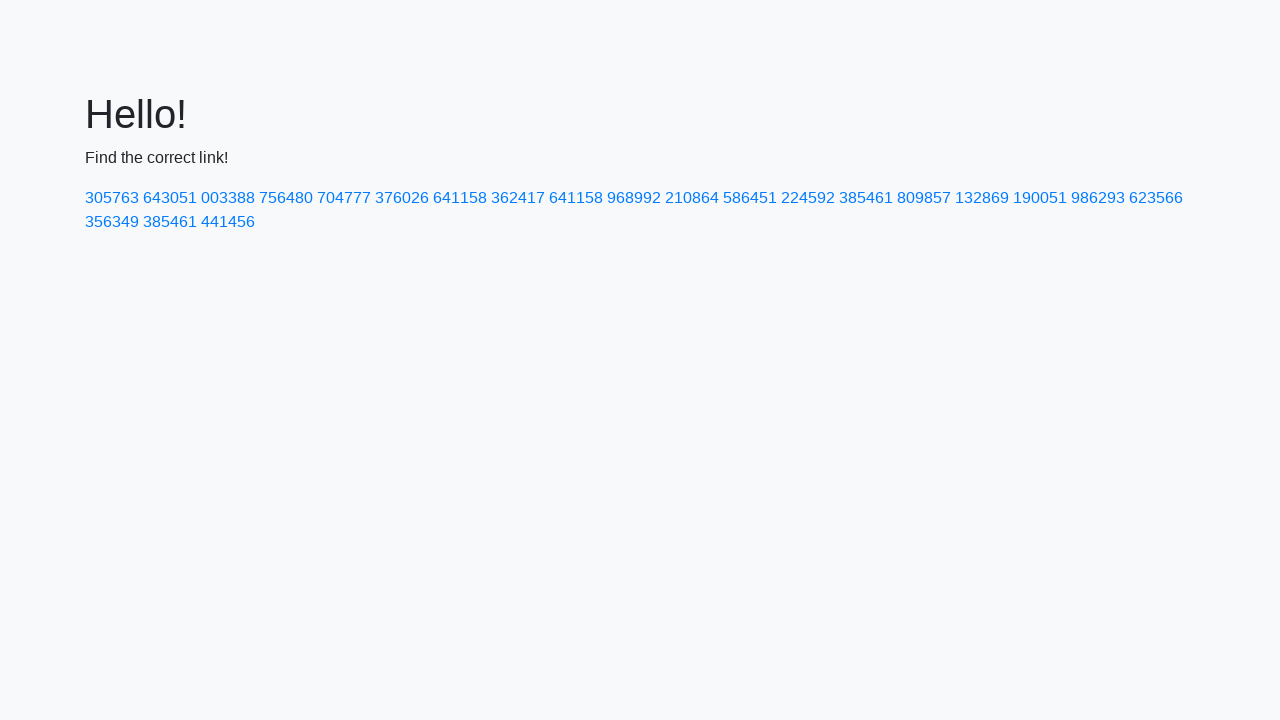

Clicked link with dynamically calculated text: 224592 at (808, 198) on text=224592
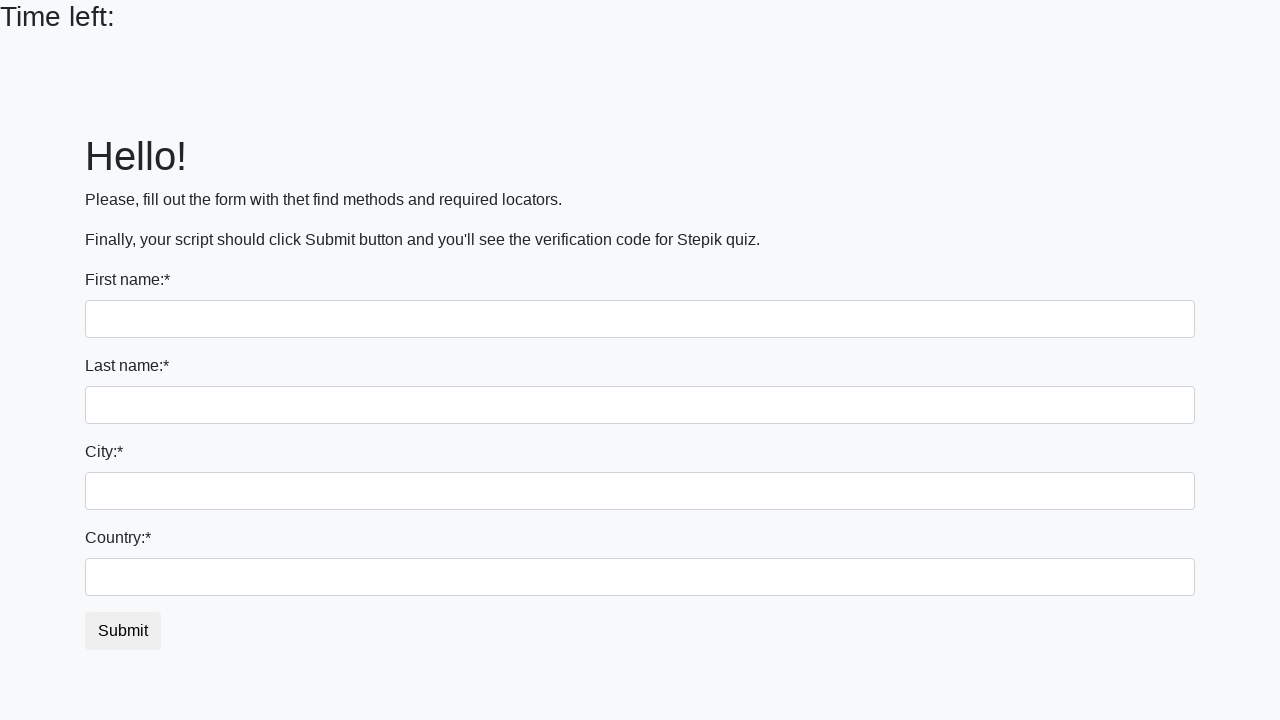

Filled first name field with 'Ivan' on input
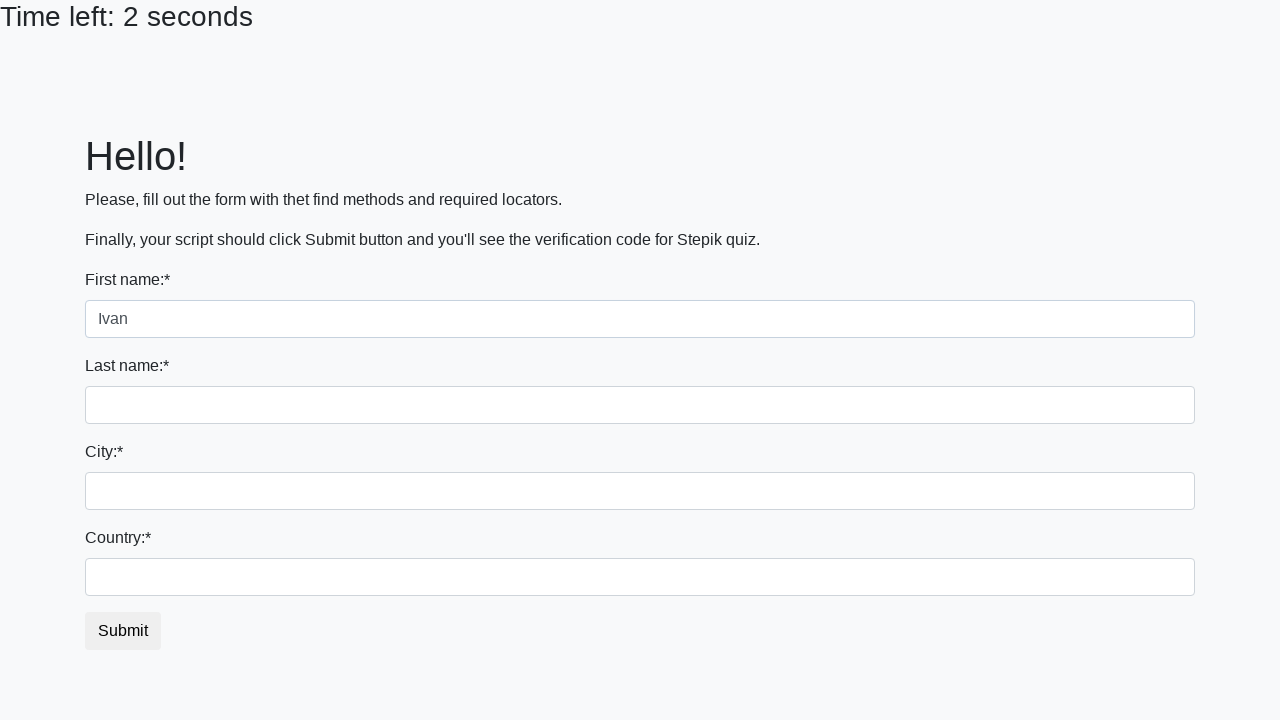

Filled last name field with 'Petrov' on input[name='last_name']
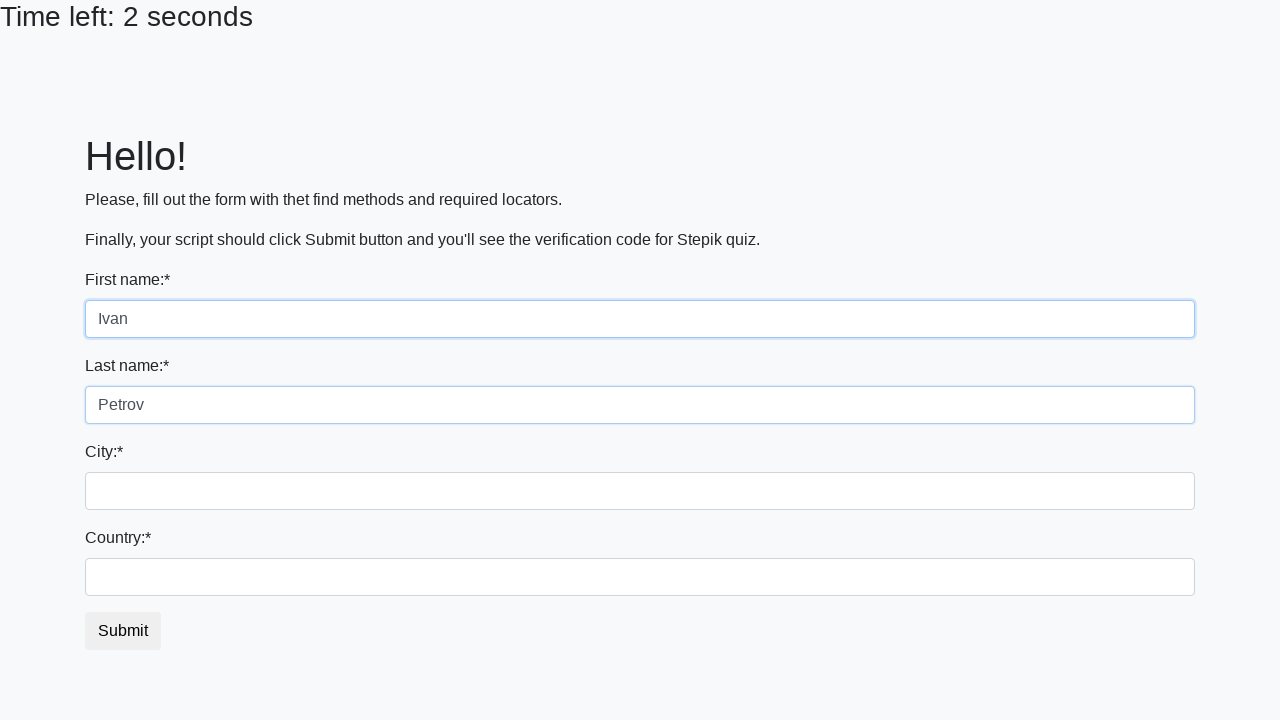

Filled city field with 'Smolensk' on .city
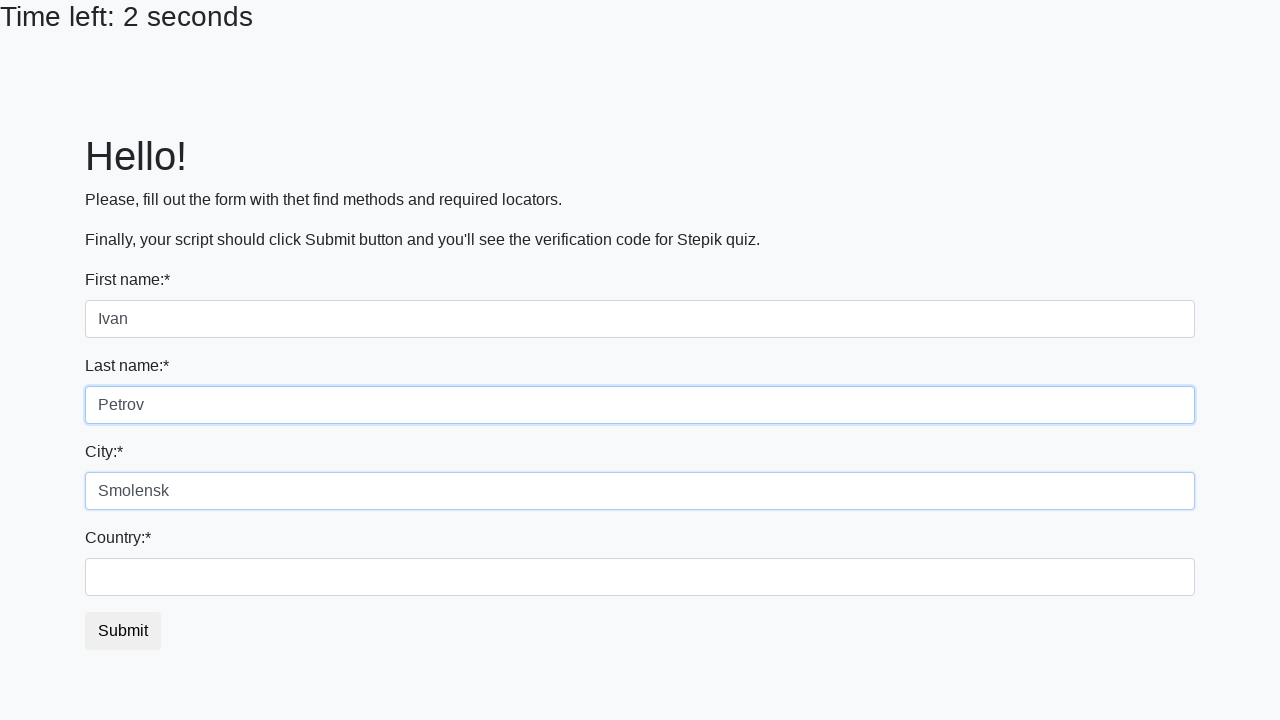

Filled country field with 'Russia' on #country
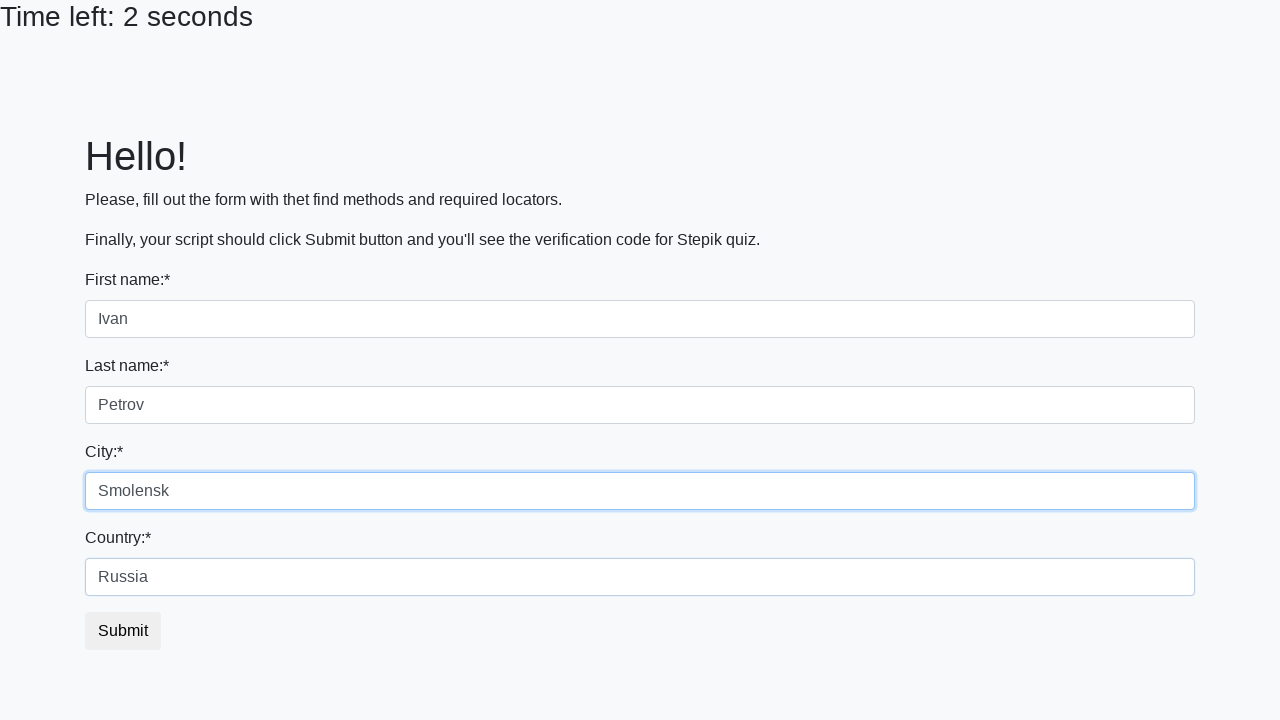

Clicked submit button to complete form submission at (123, 631) on button.btn
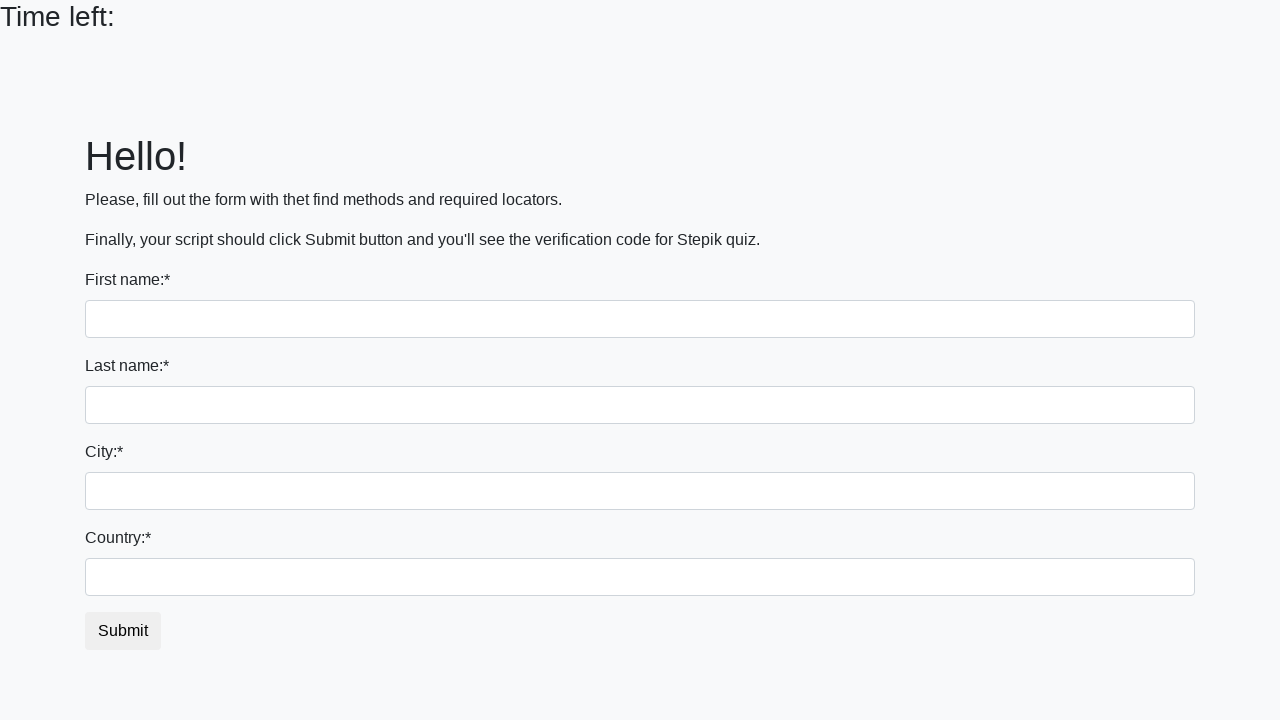

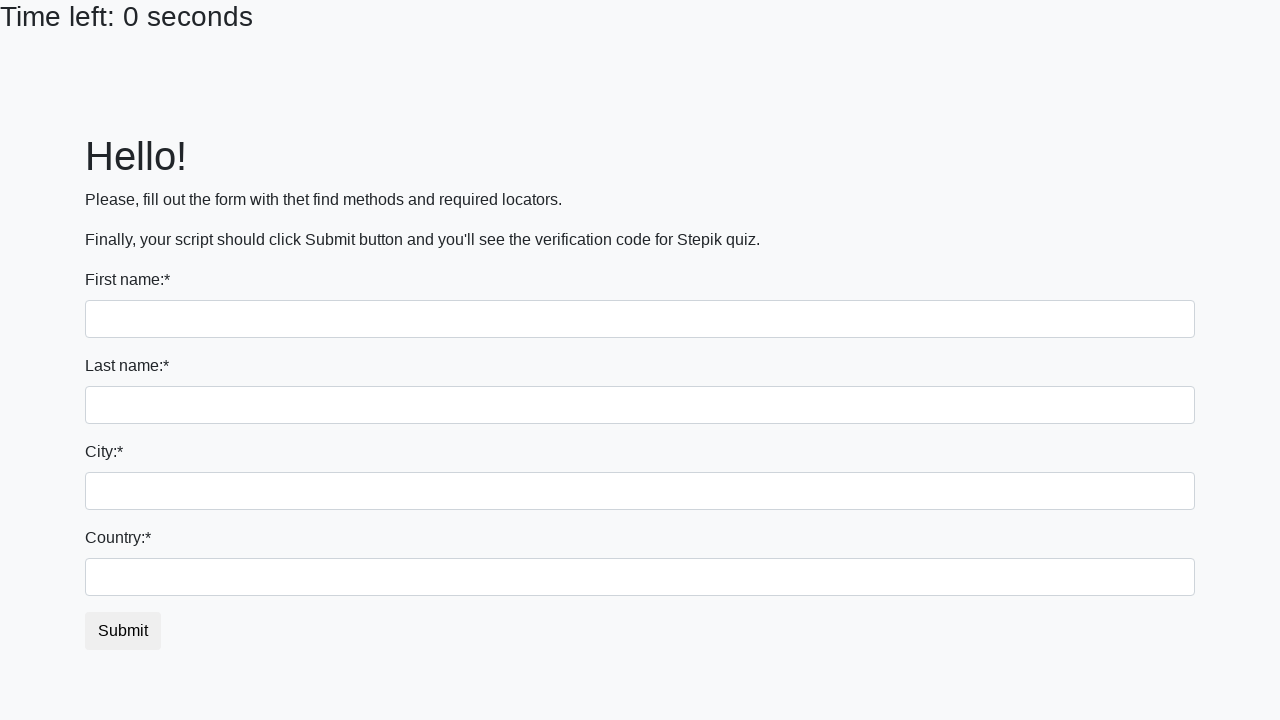